Tests navigation to a specific brand page on Nykaa by hovering over the brands menu and clicking on L'Oreal Paris link

Starting URL: https://www.nykaa.com/

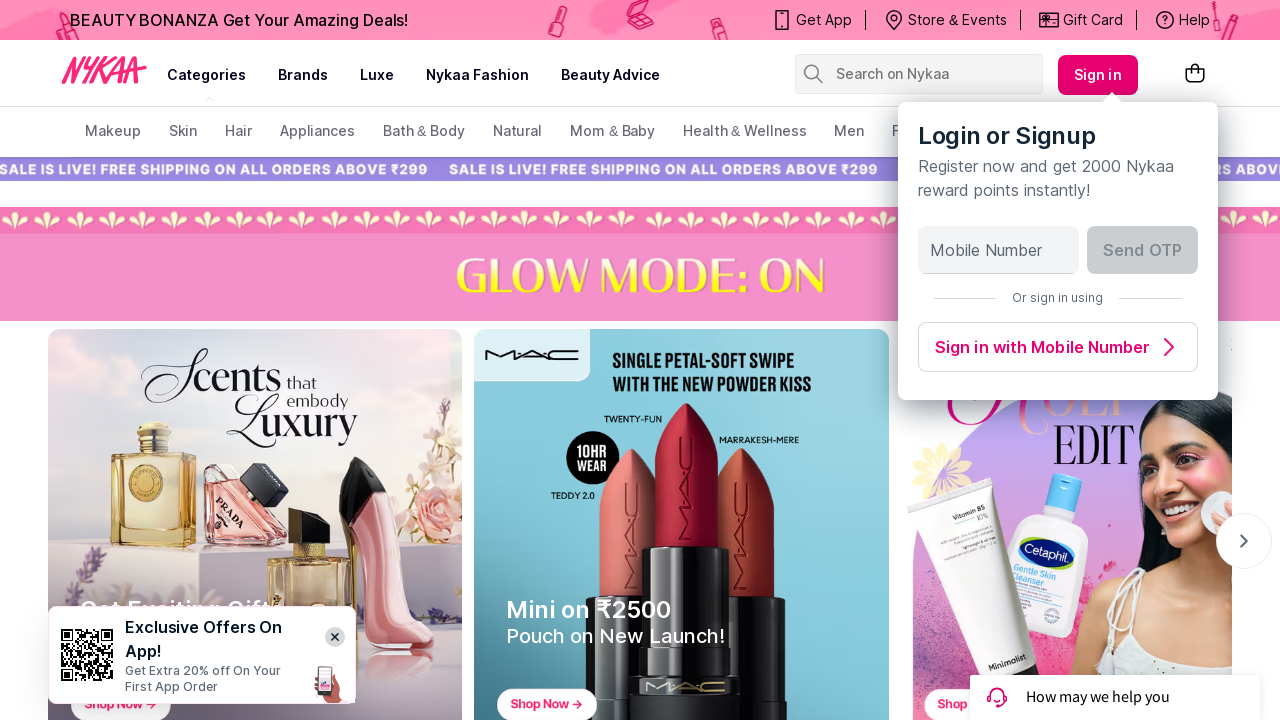

Hovered over the brands menu item at (303, 75) on xpath=//a[text()='brands']
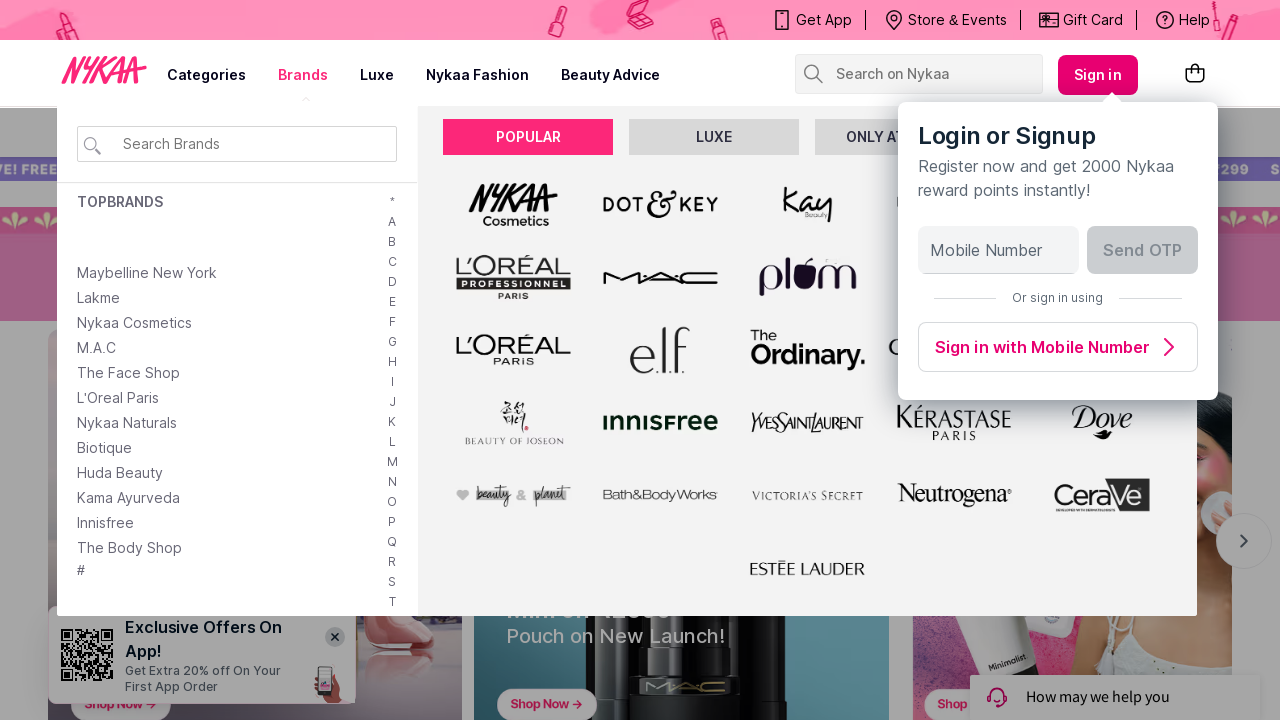

Clicked on L'Oreal Paris link at (118, 398) on text=L'Oreal Paris
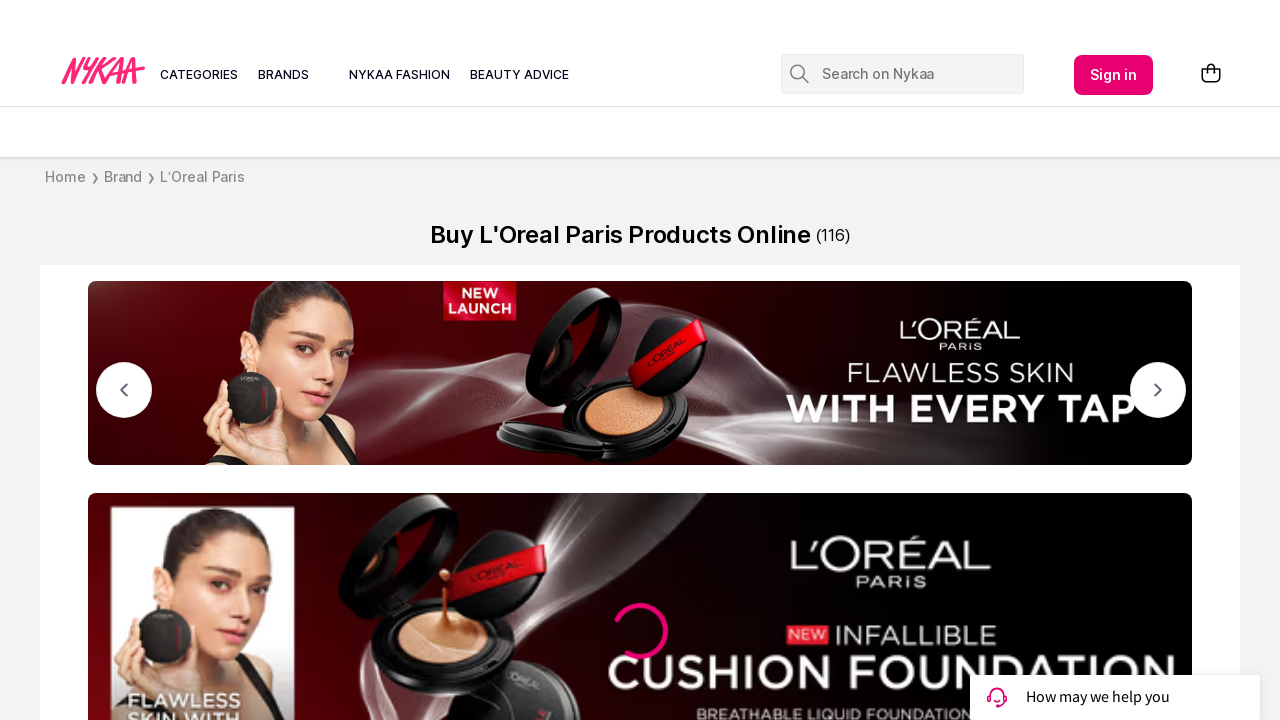

L'Oreal Paris brand page loaded successfully
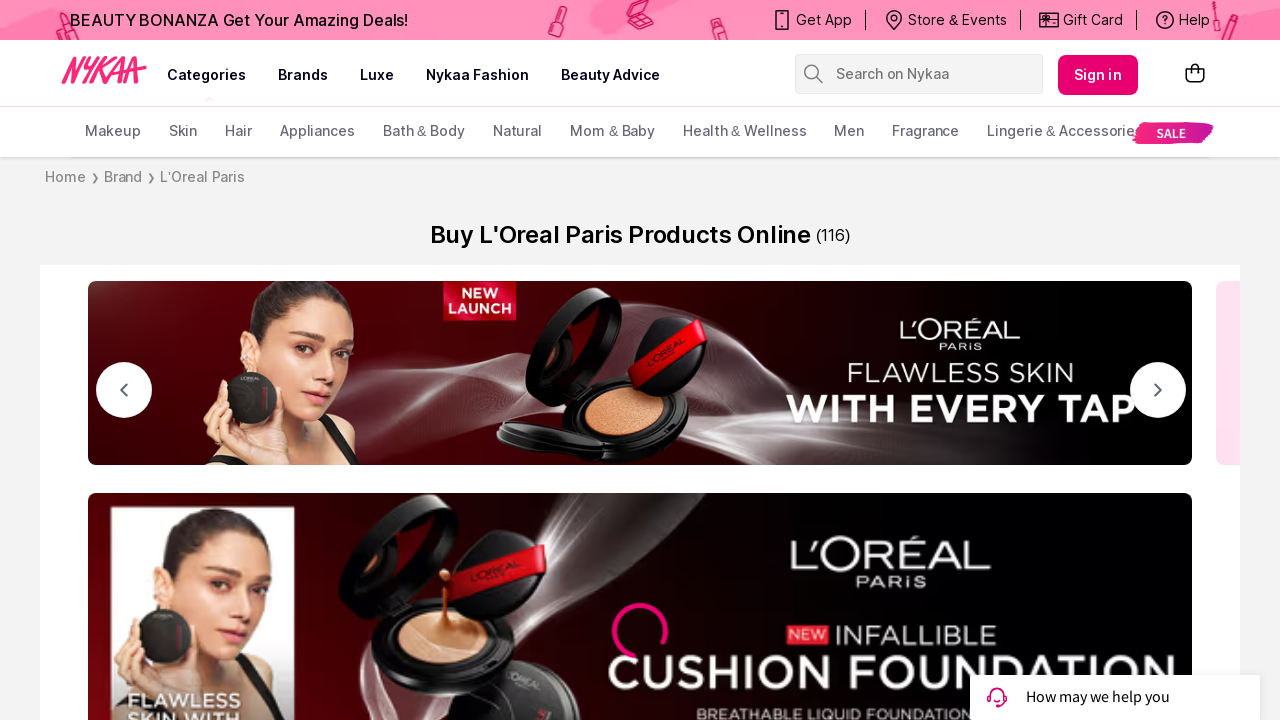

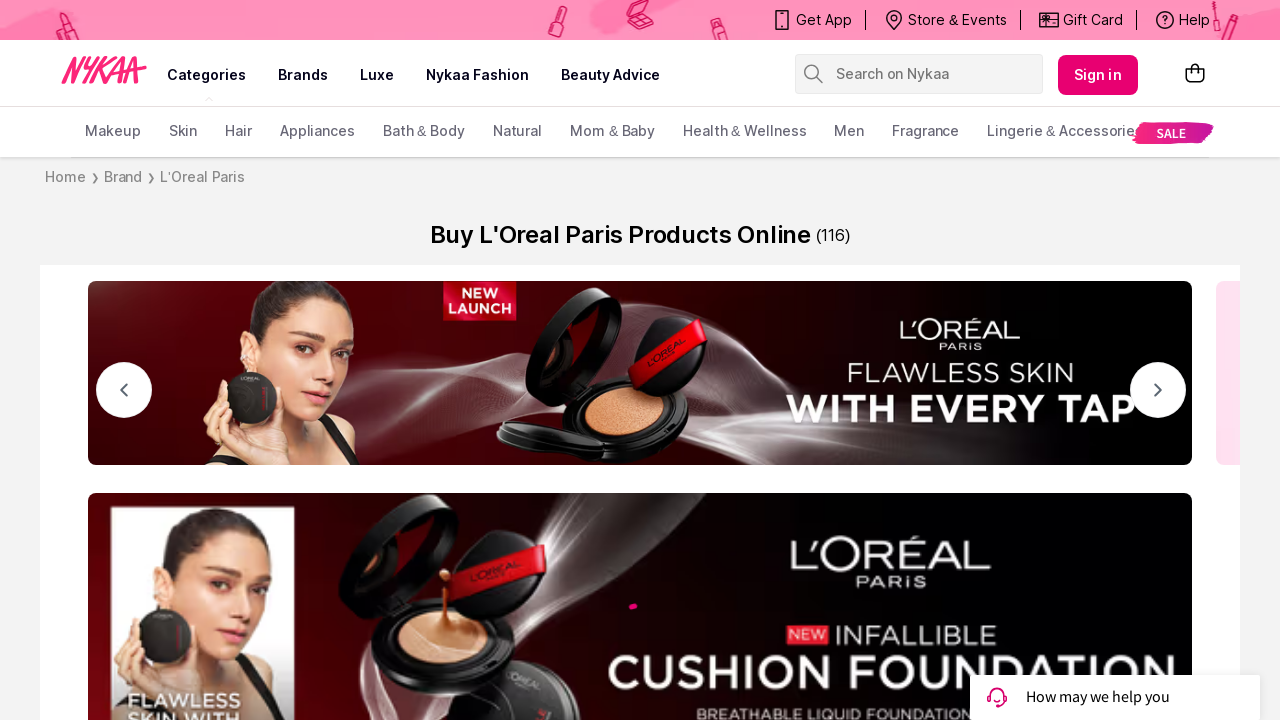